Tests JavaScript prompt alert functionality by switching to iframe, triggering an alert, entering text, and verifying the result appears on the page

Starting URL: https://www.w3schools.com/js/tryit.asp?filename=tryjs_prompt

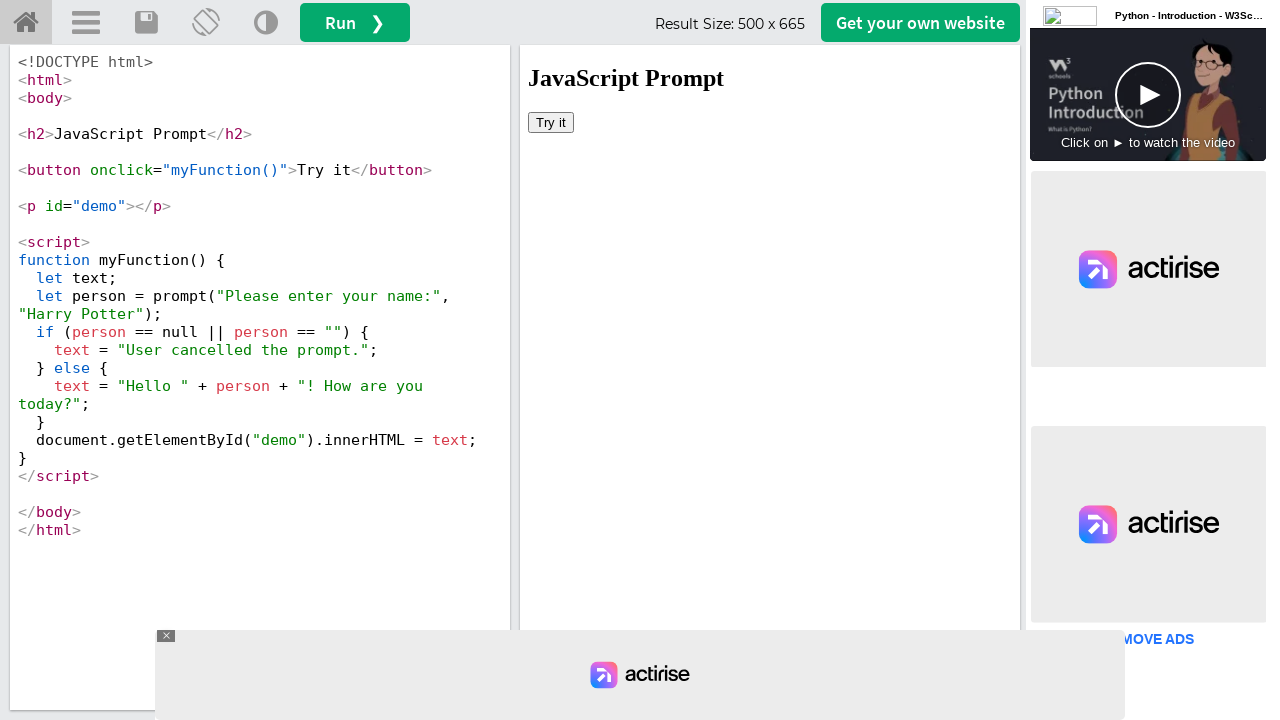

Located iframe with name 'iframeResult'
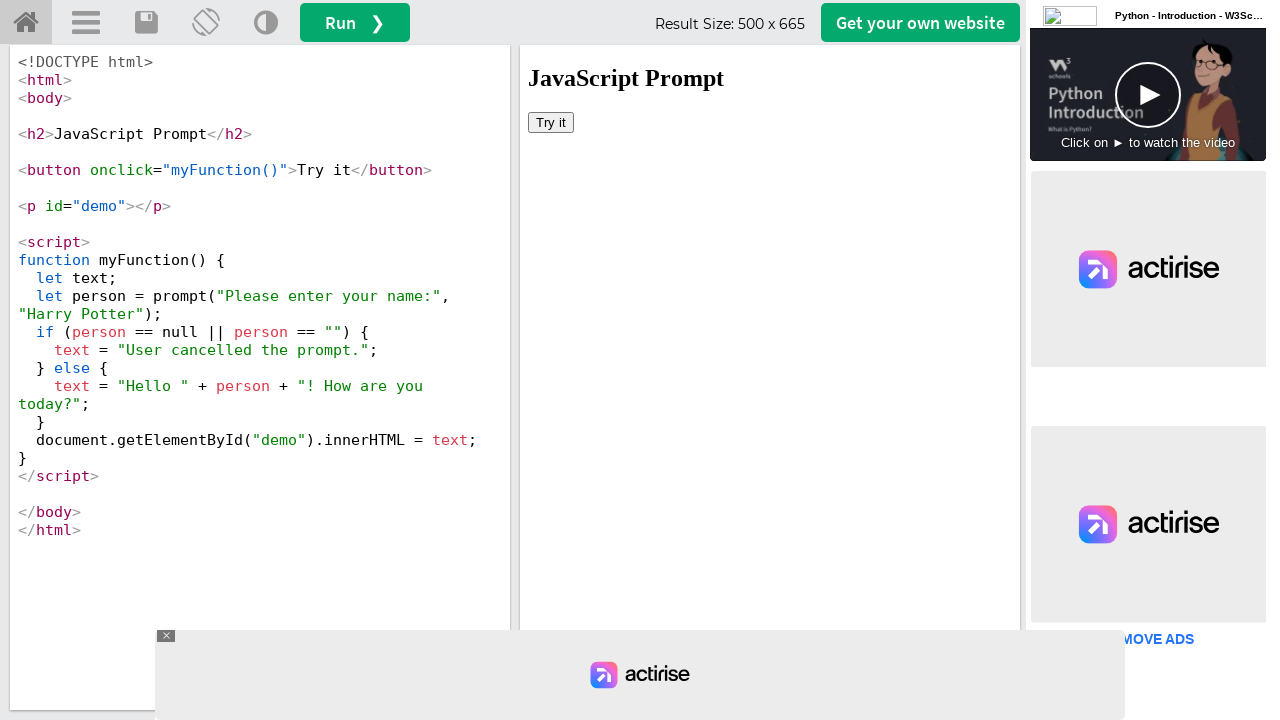

Clicked 'Try it' button to trigger JavaScript prompt at (551, 122) on iframe[name='iframeResult'] >> internal:control=enter-frame >> button:has-text('
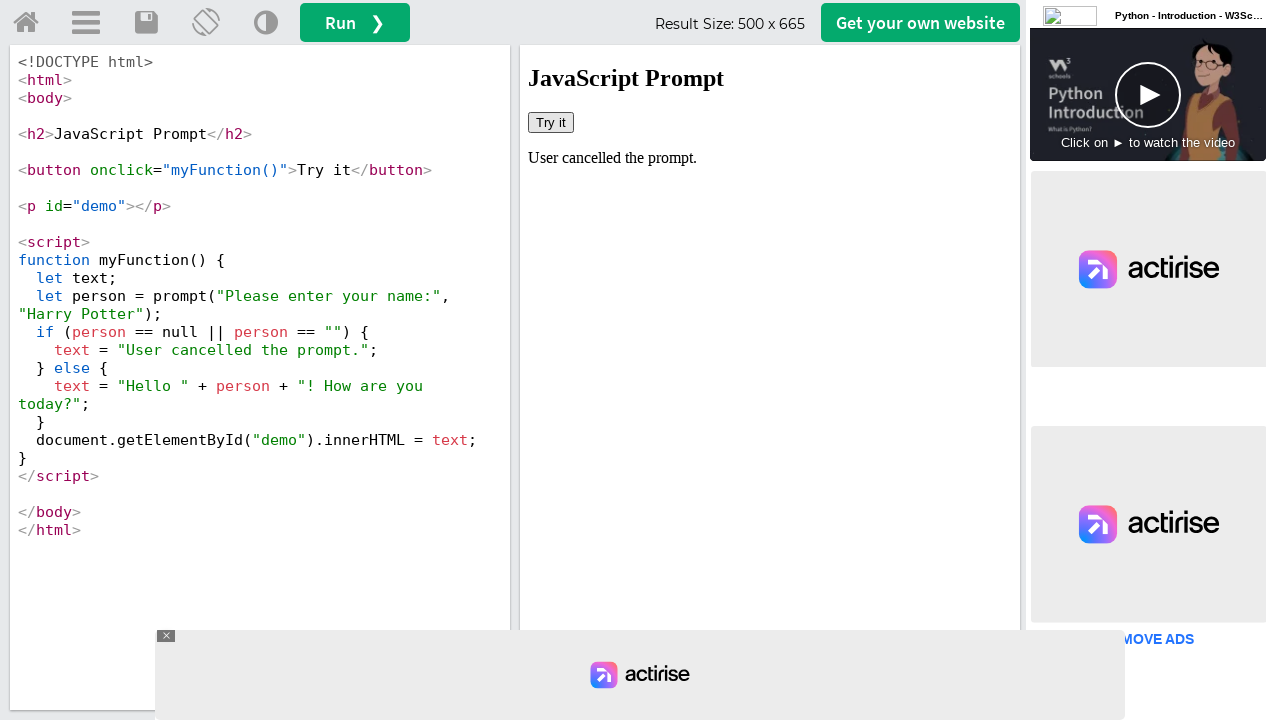

Set up dialog handler to accept prompt with text 'Karpagam and Keerthika'
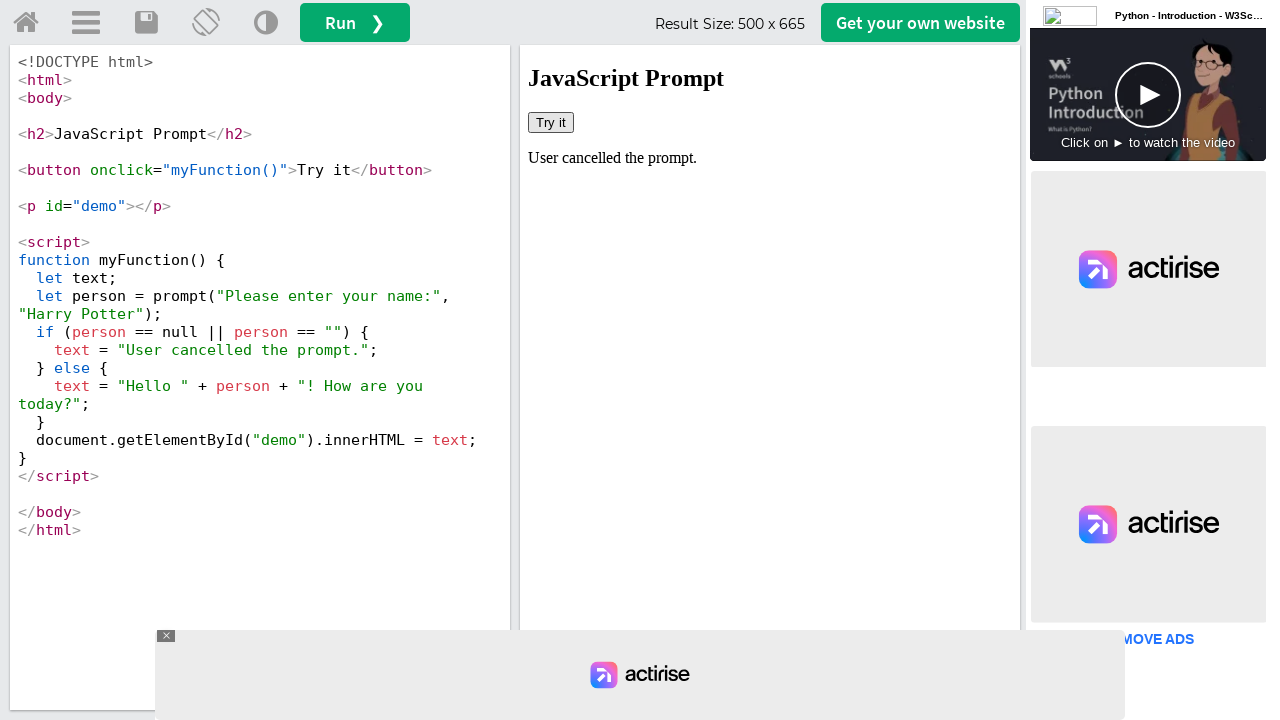

Waited for result element with id 'demo' to appear
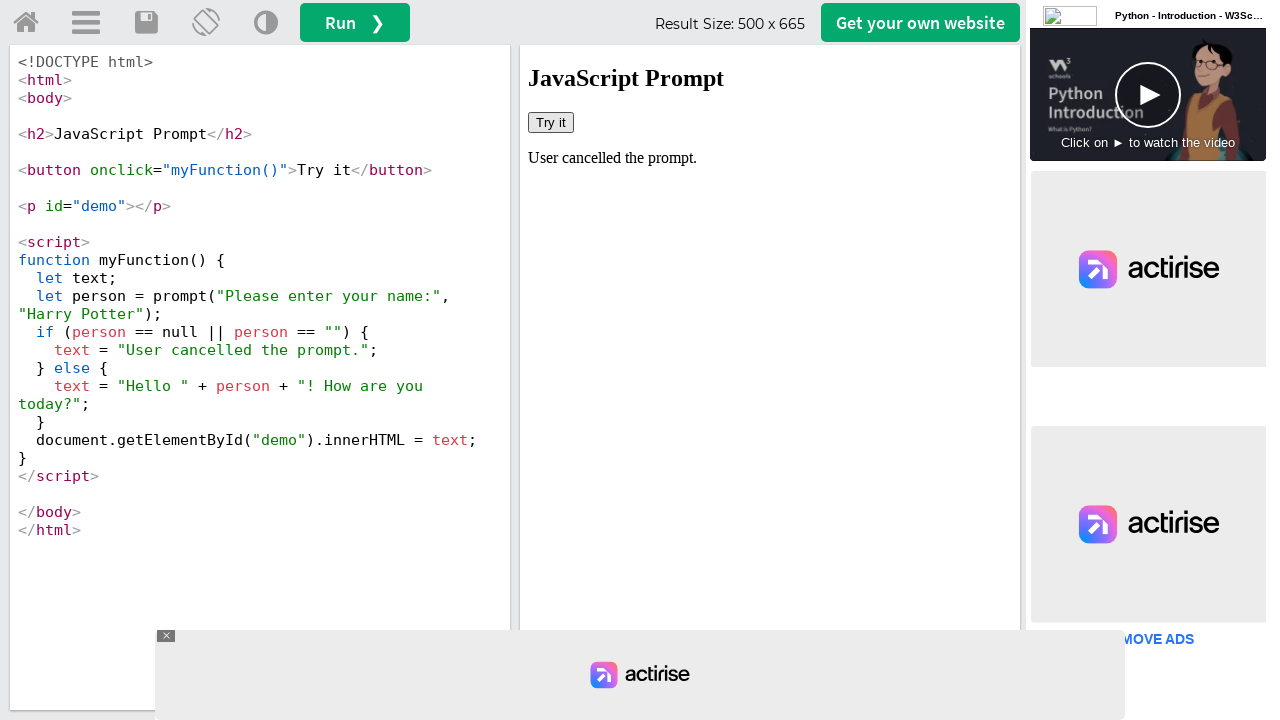

Retrieved text content from demo element
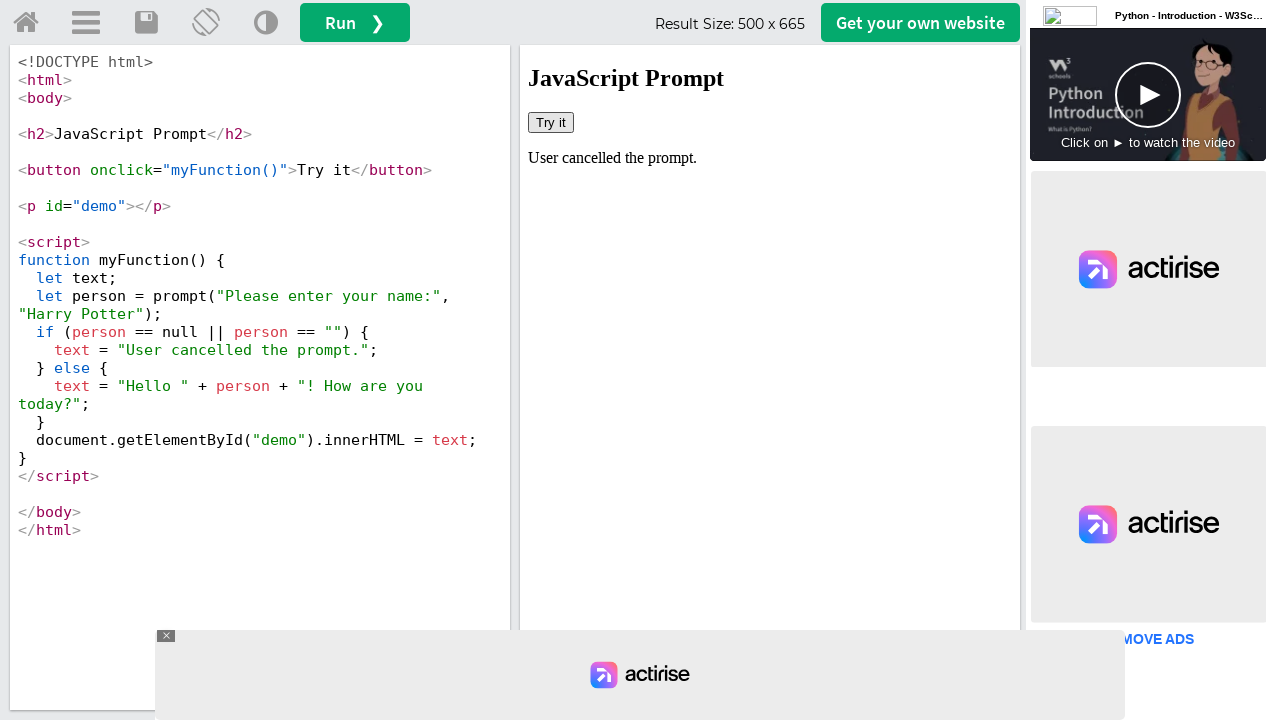

Verified that 'Karpagam' is present in the demo text output
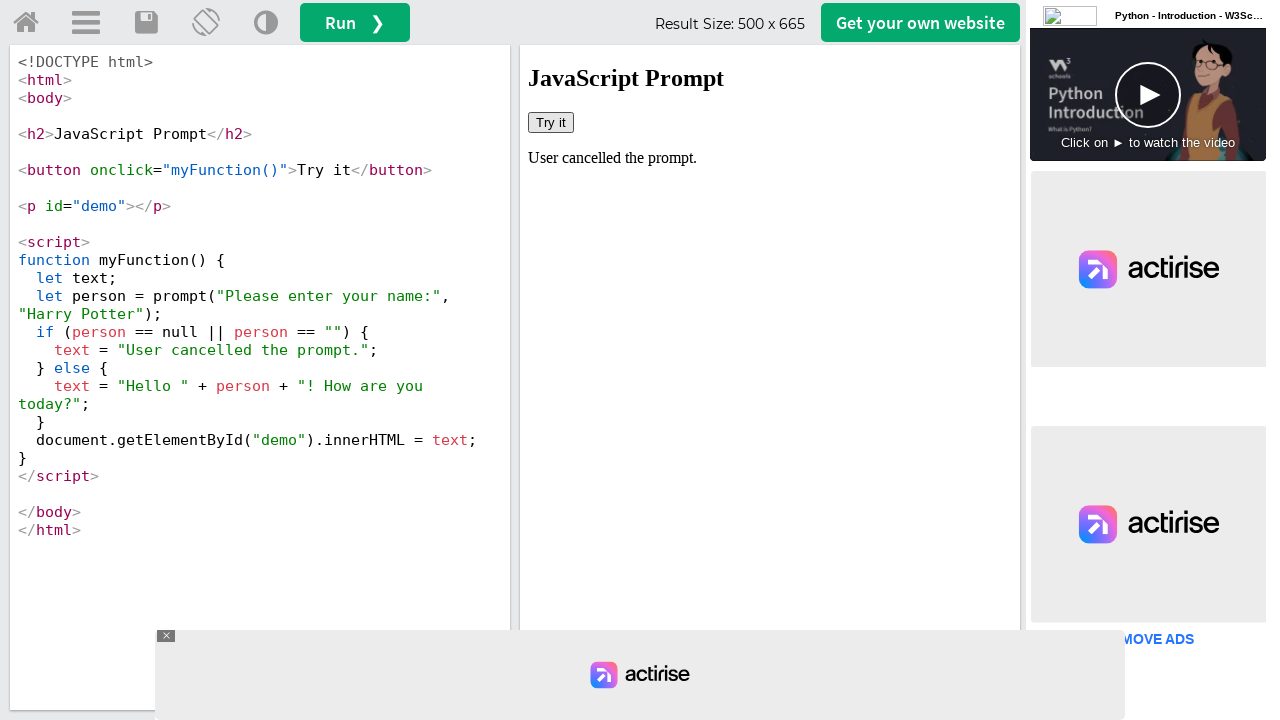

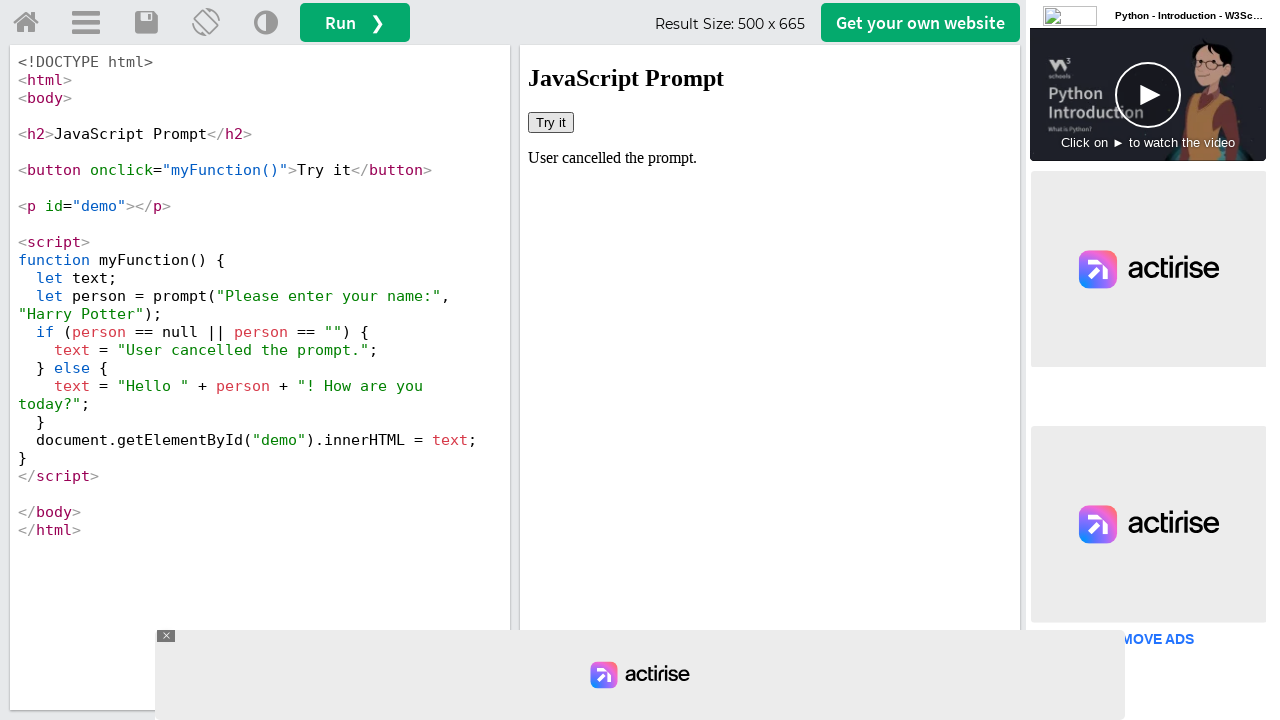